Tests dynamic loading functionality by clicking a start button and waiting for content to appear

Starting URL: https://the-internet.herokuapp.com/dynamic_loading/2

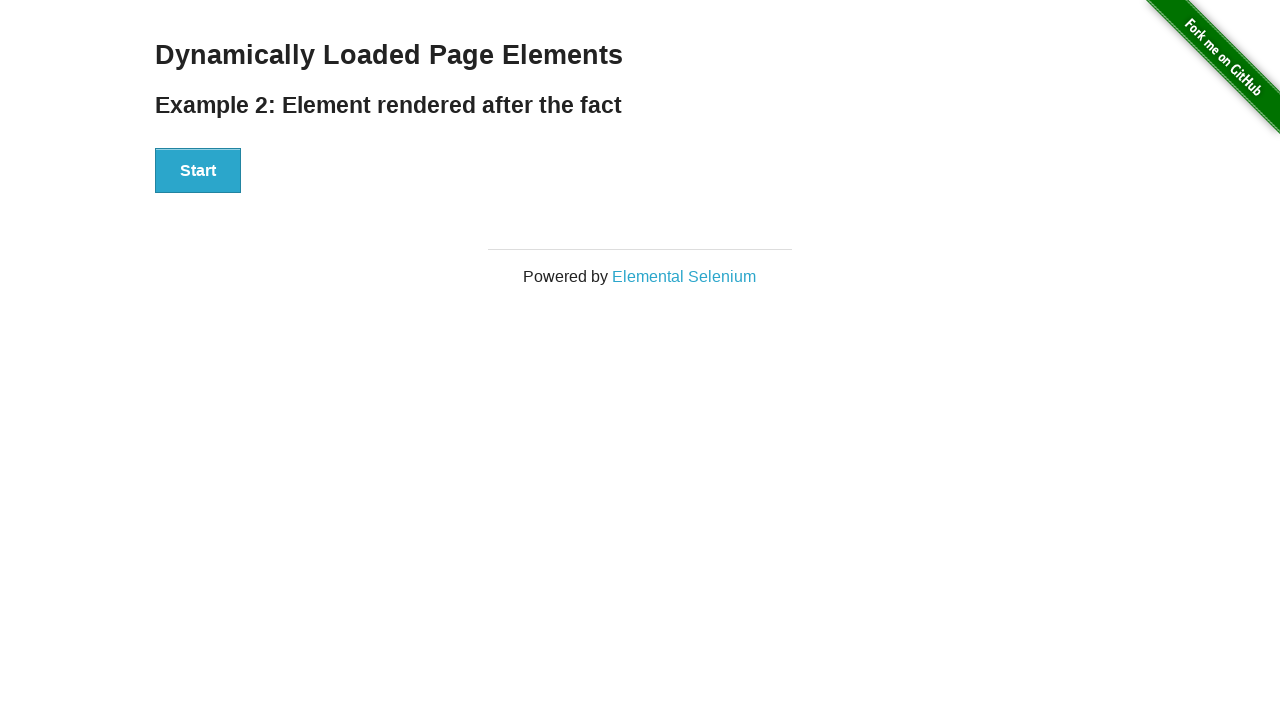

Clicked the Start button to trigger dynamic loading at (198, 171) on xpath=//button[contains(text(),'Start')]
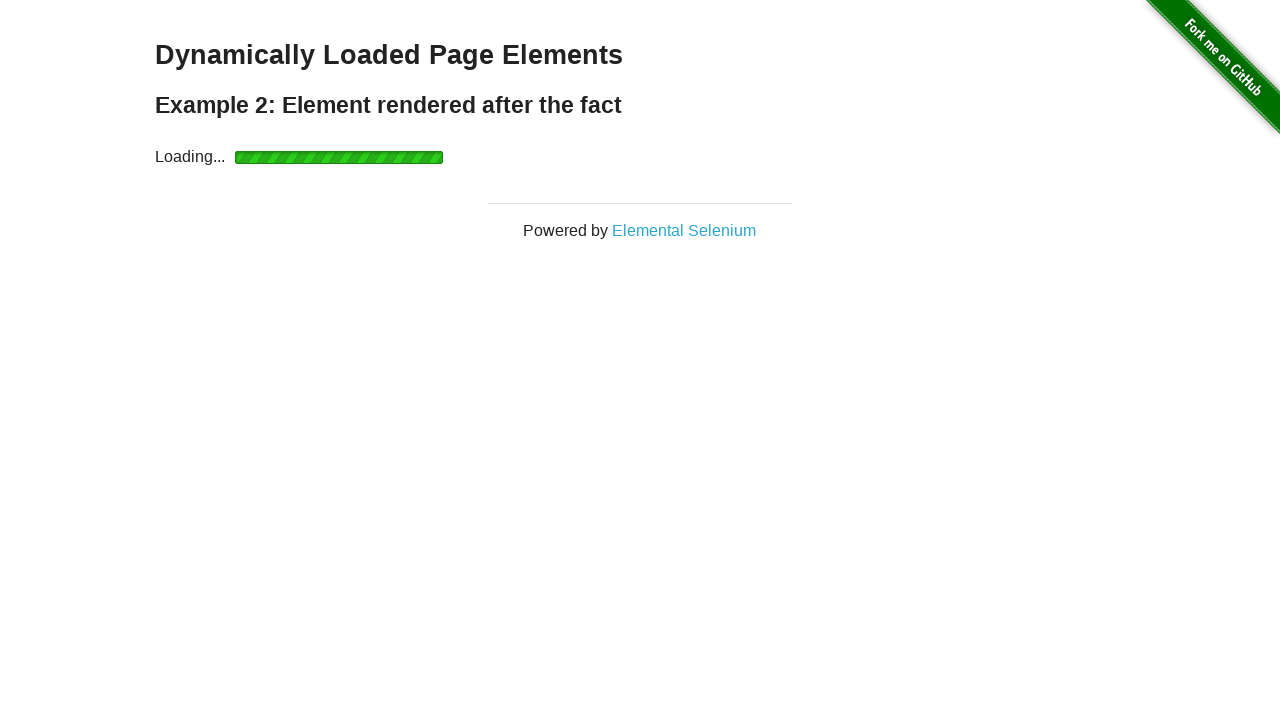

Waited for 'Hello World!' message to appear
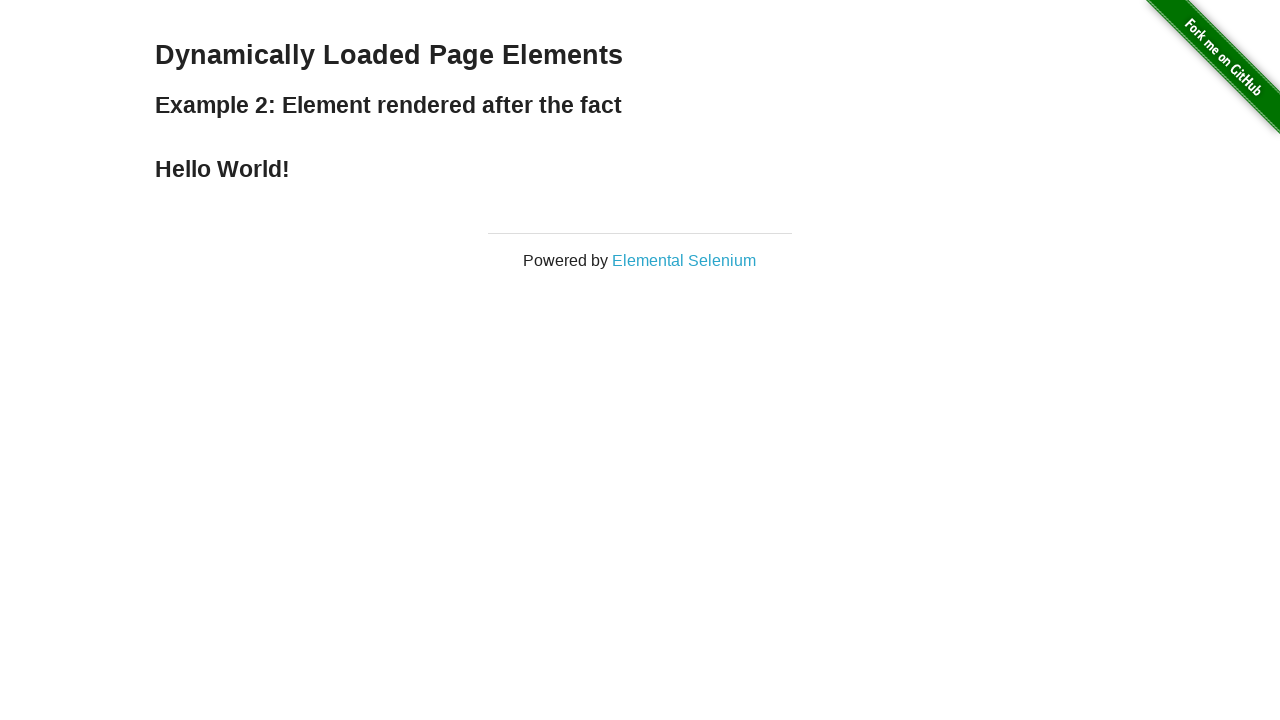

Located the 'Hello World!' message element
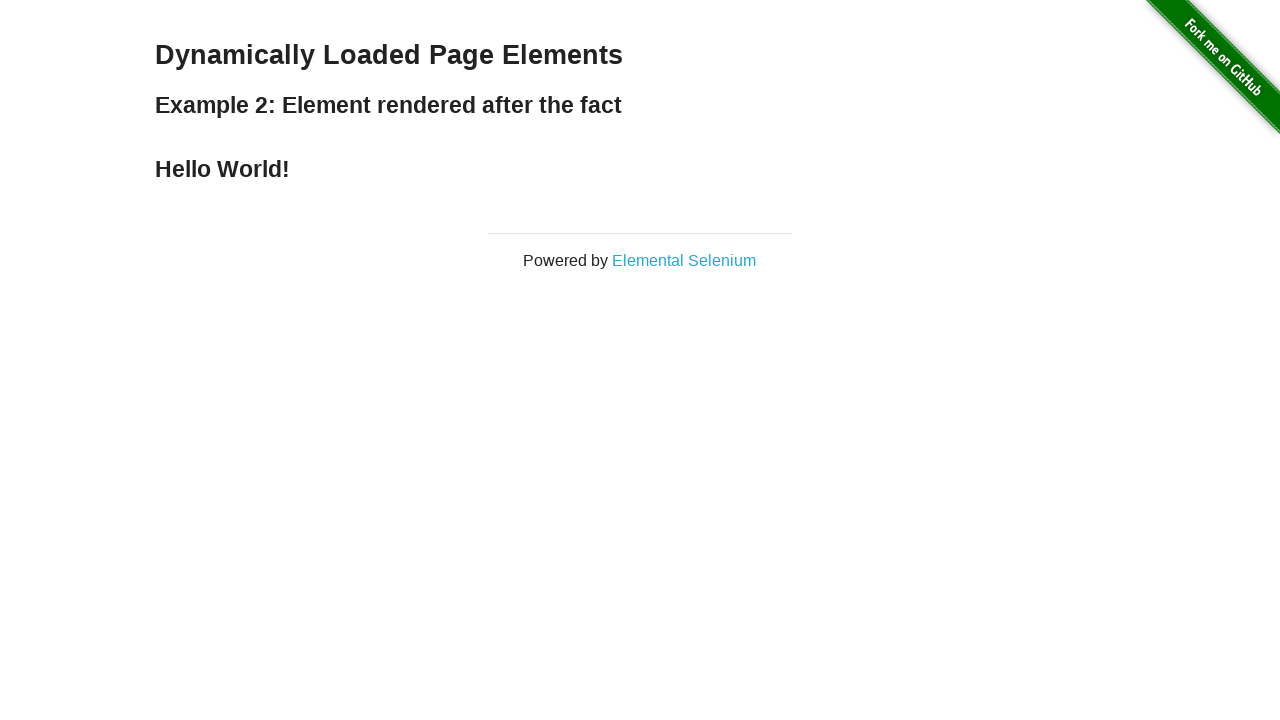

Extracted message text: 'Hello World!'
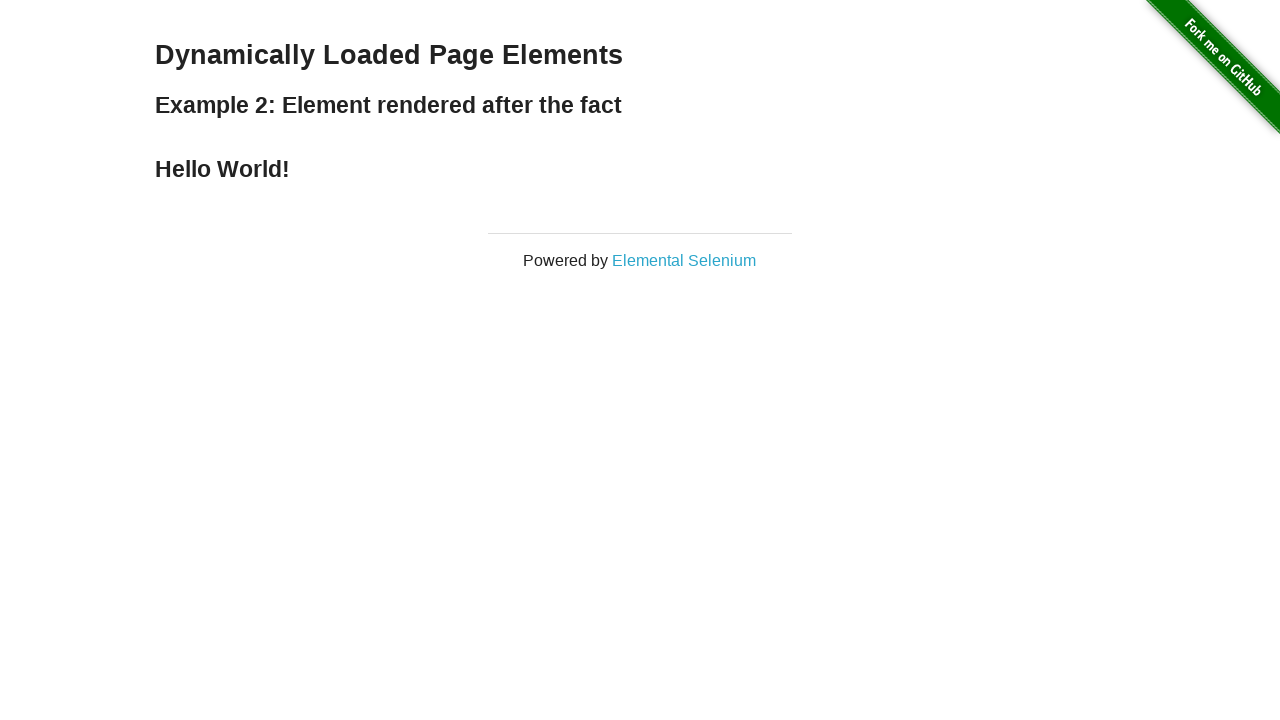

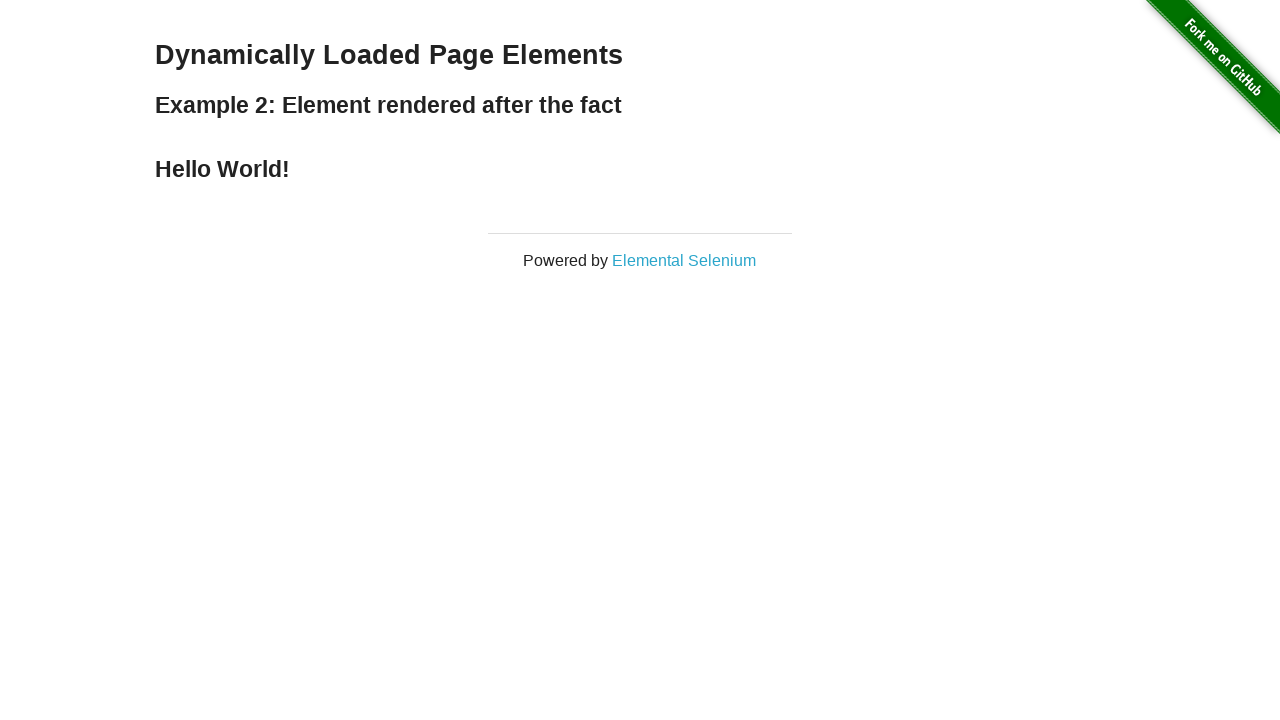